Tests a math exercise form by reading a value from the page, calculating a mathematical result using logarithm and sine functions, filling in the answer, checking a checkbox, clicking a radio button, and submitting the form.

Starting URL: https://suninjuly.github.io/math.html

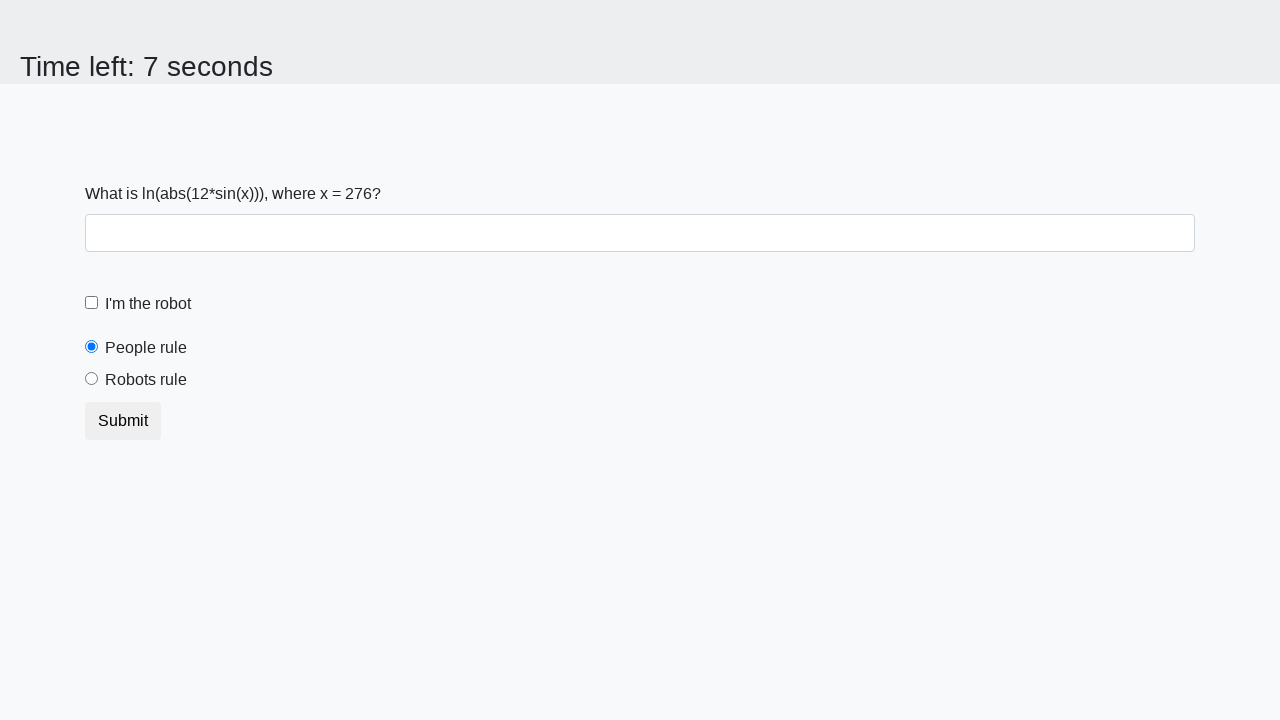

Located the input value element on the page
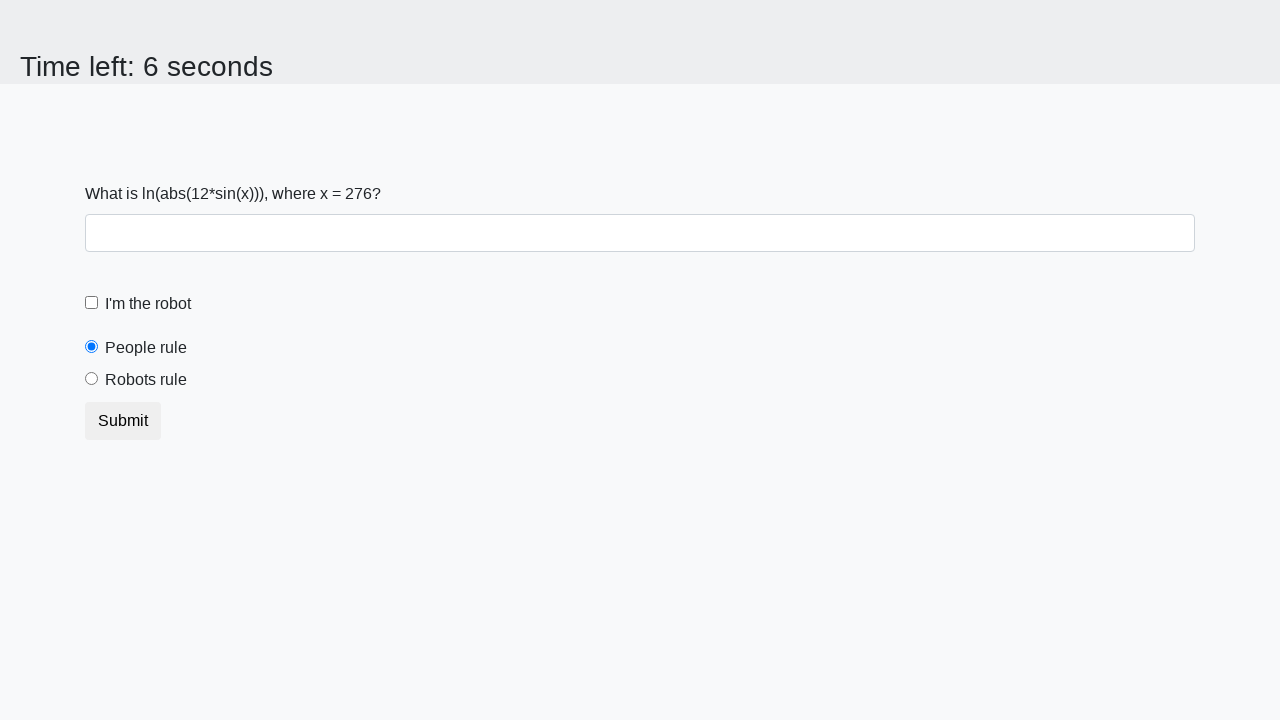

Retrieved the input value from the page
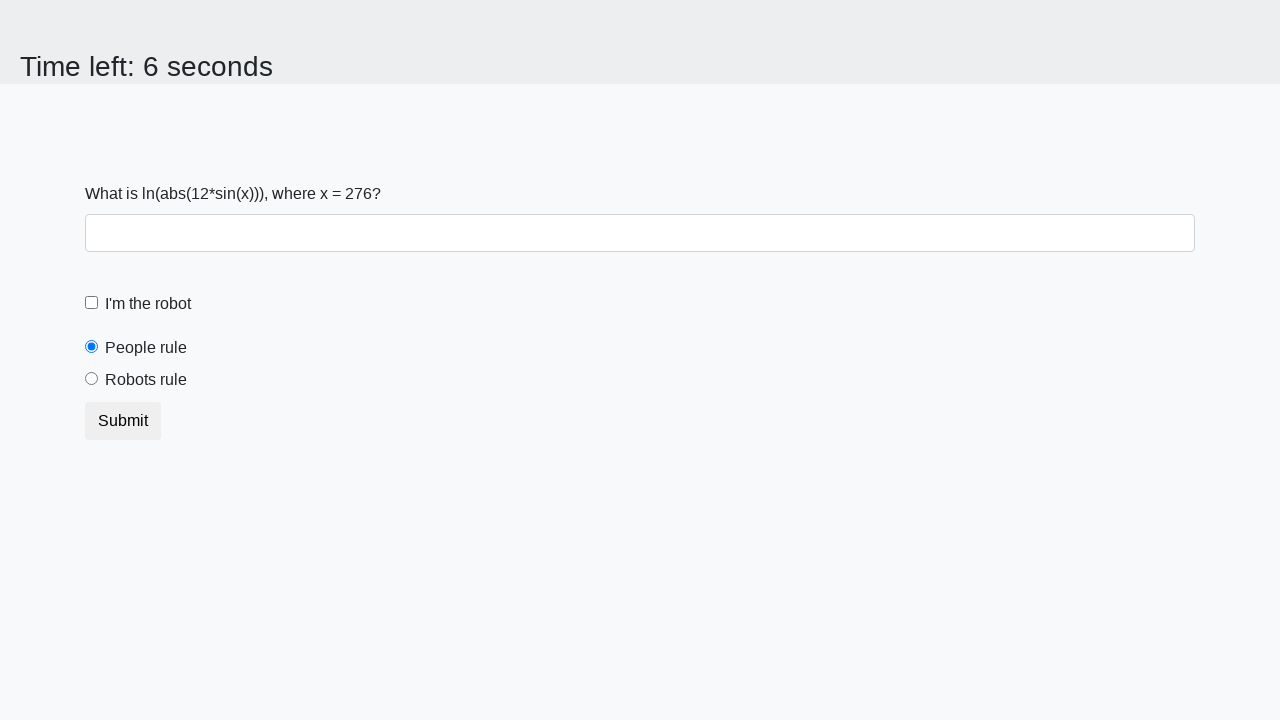

Calculated the answer using logarithm and sine functions: 1.6731688426499383
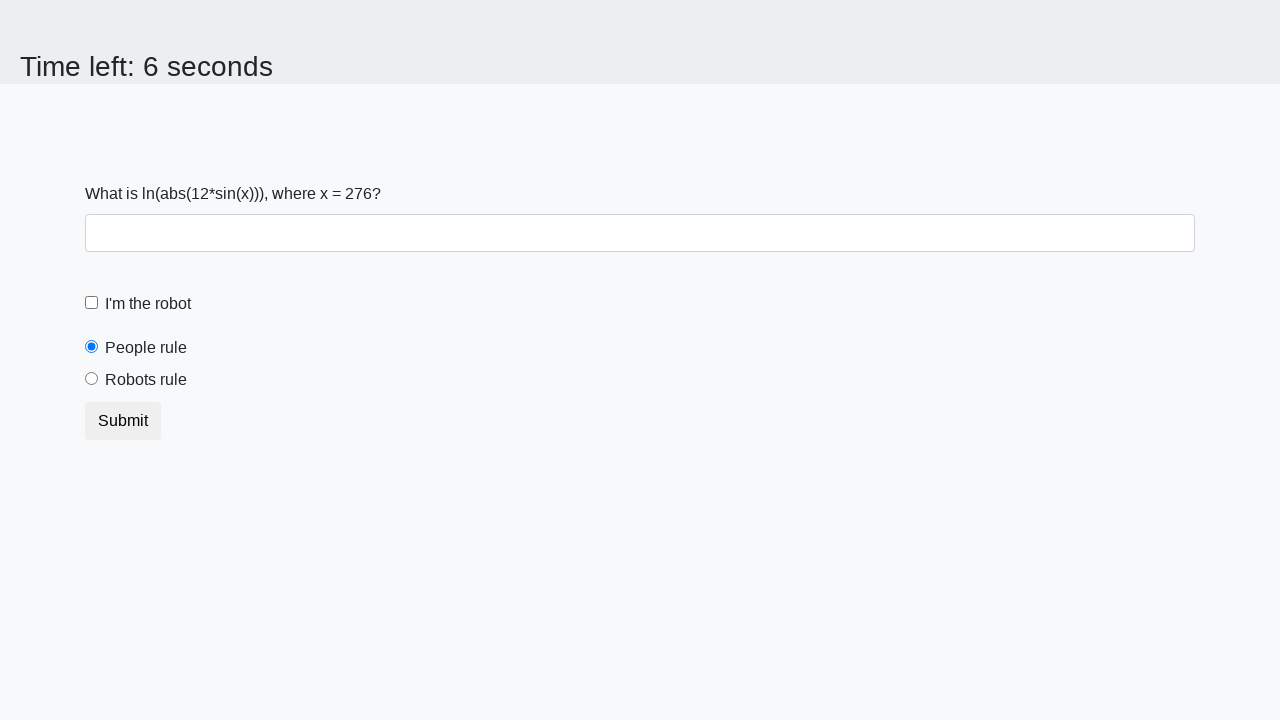

Filled the answer field with the calculated result on #answer
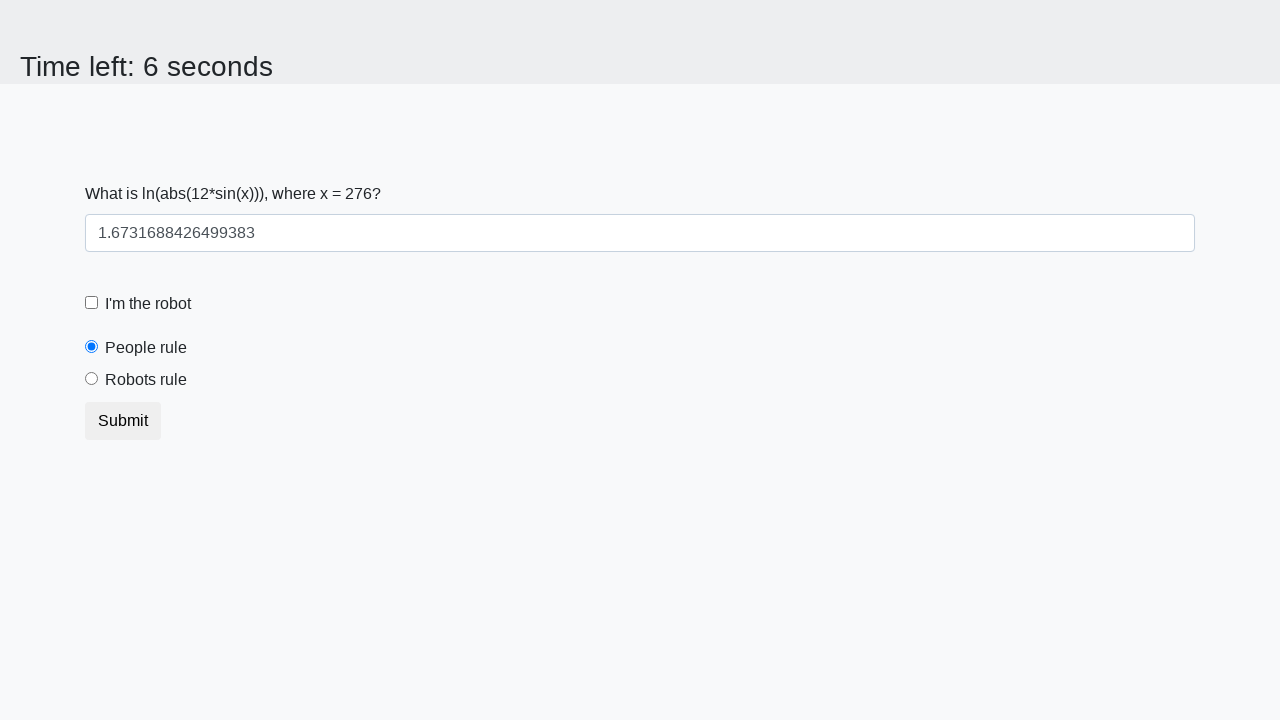

Clicked the robot checkbox at (92, 303) on #robotCheckbox
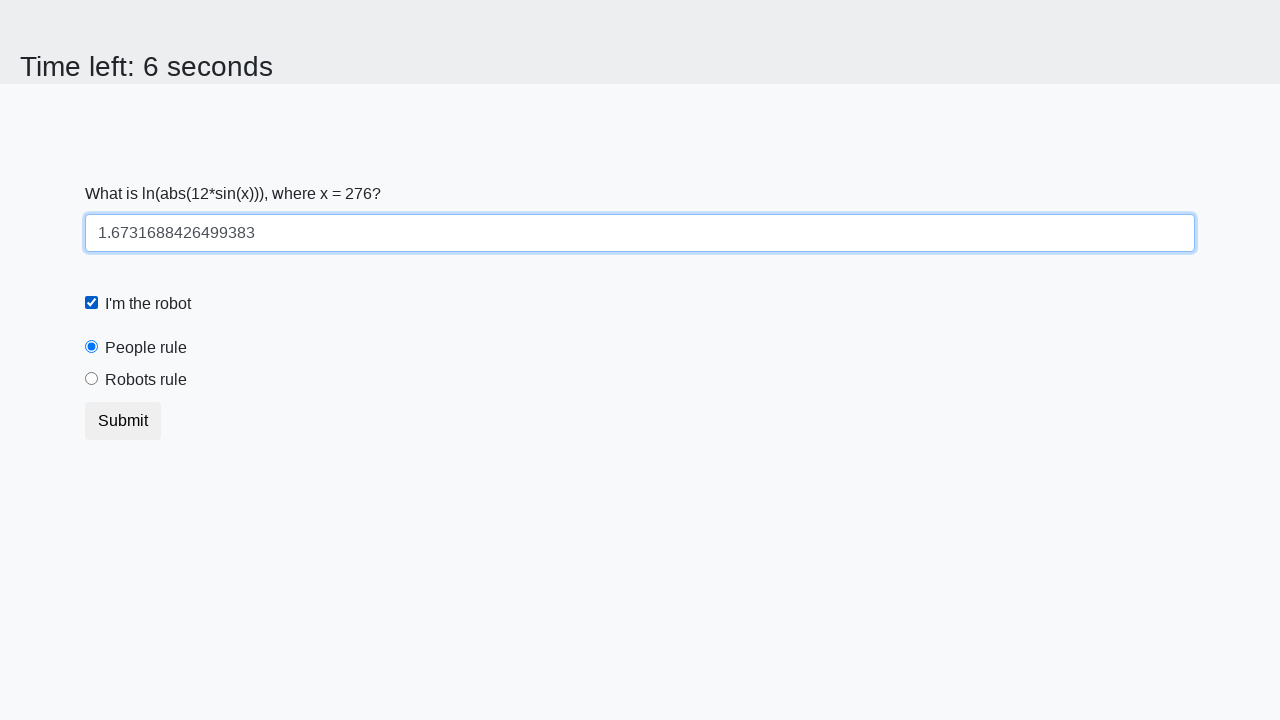

Clicked the 'robots rule' radio button at (146, 380) on [for="robotsRule"]
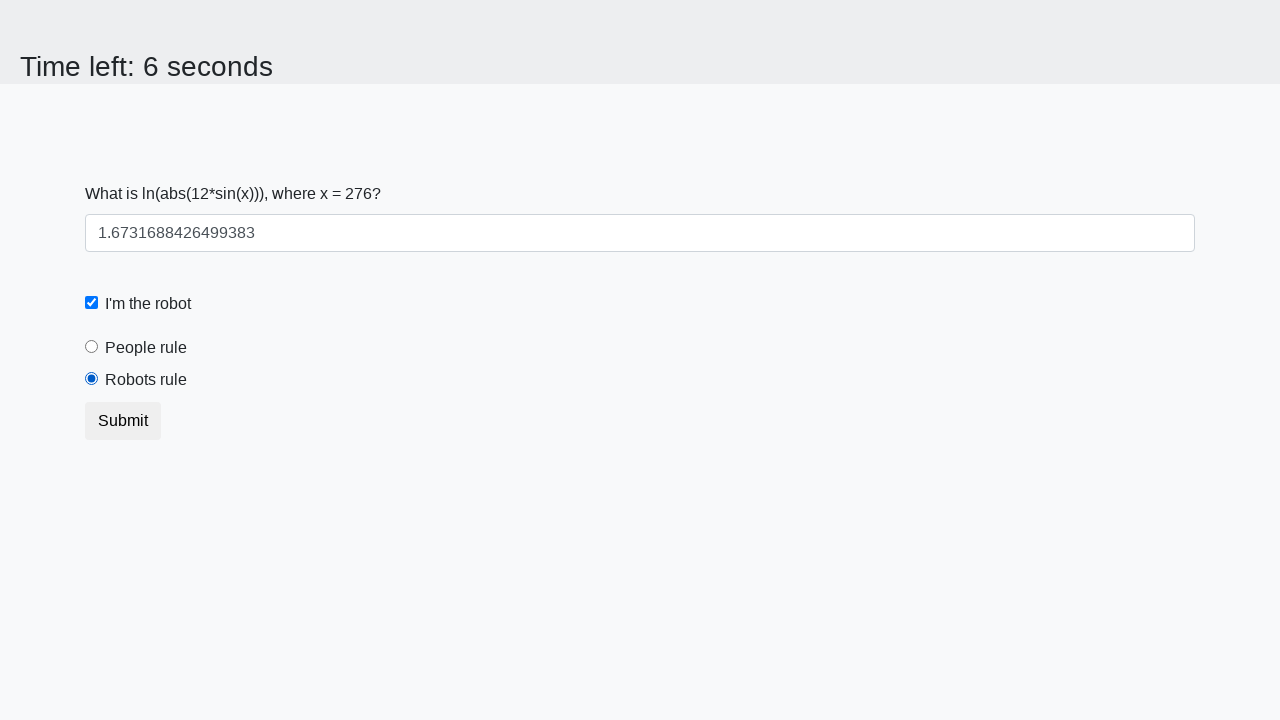

Clicked the submit button to submit the form at (123, 421) on .btn.btn-default
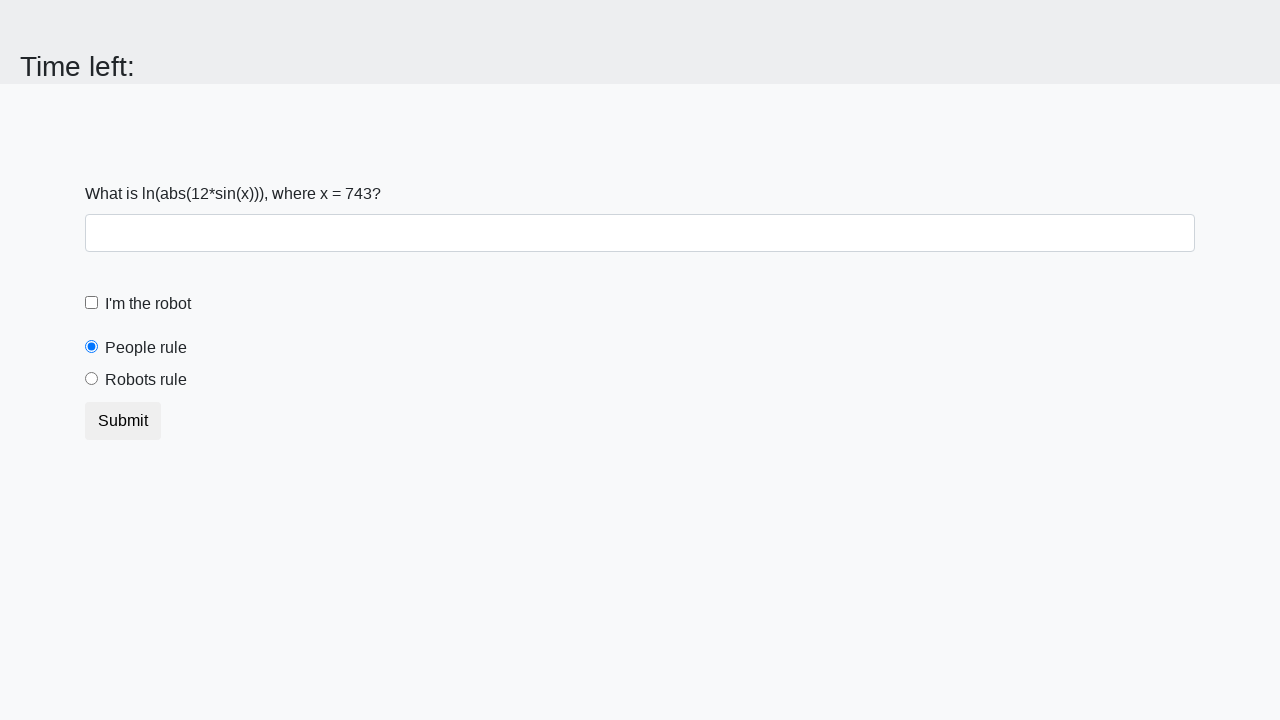

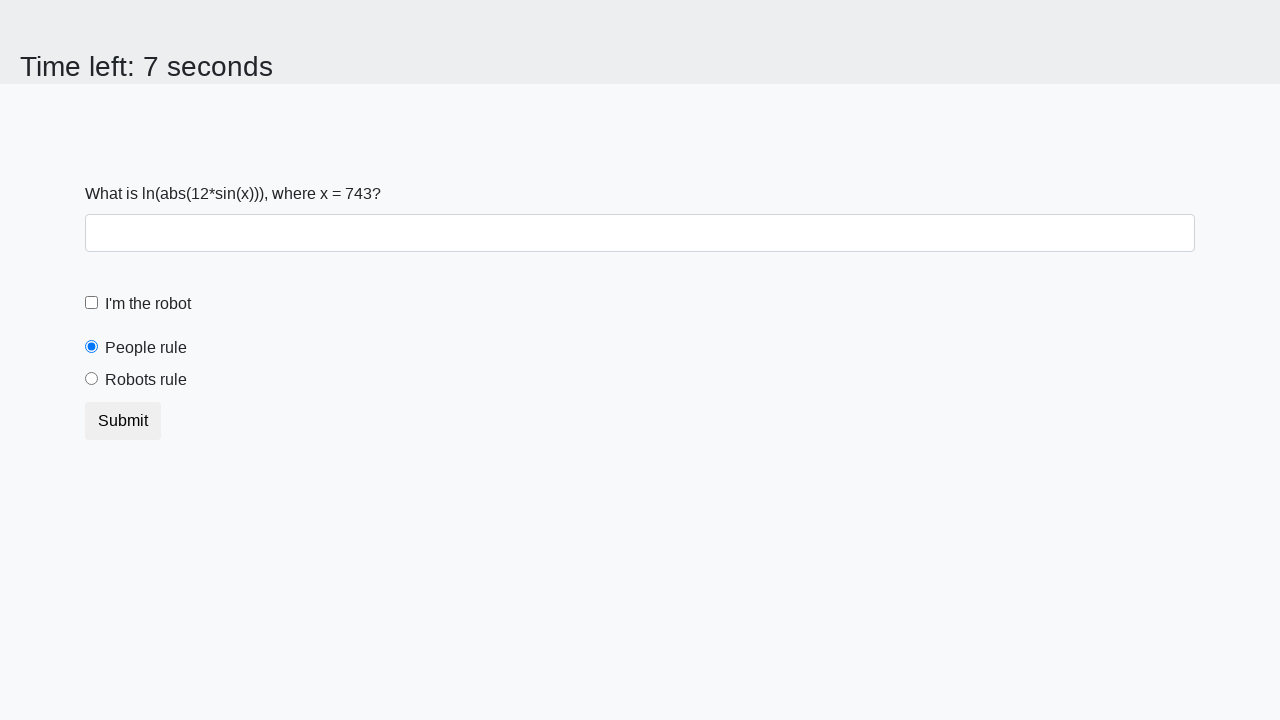